Tests a slow calculator by setting a delay, performing addition (7+8), and verifying the result equals 15

Starting URL: https://bonigarcia.dev/selenium-webdriver-java/slow-calculator.html

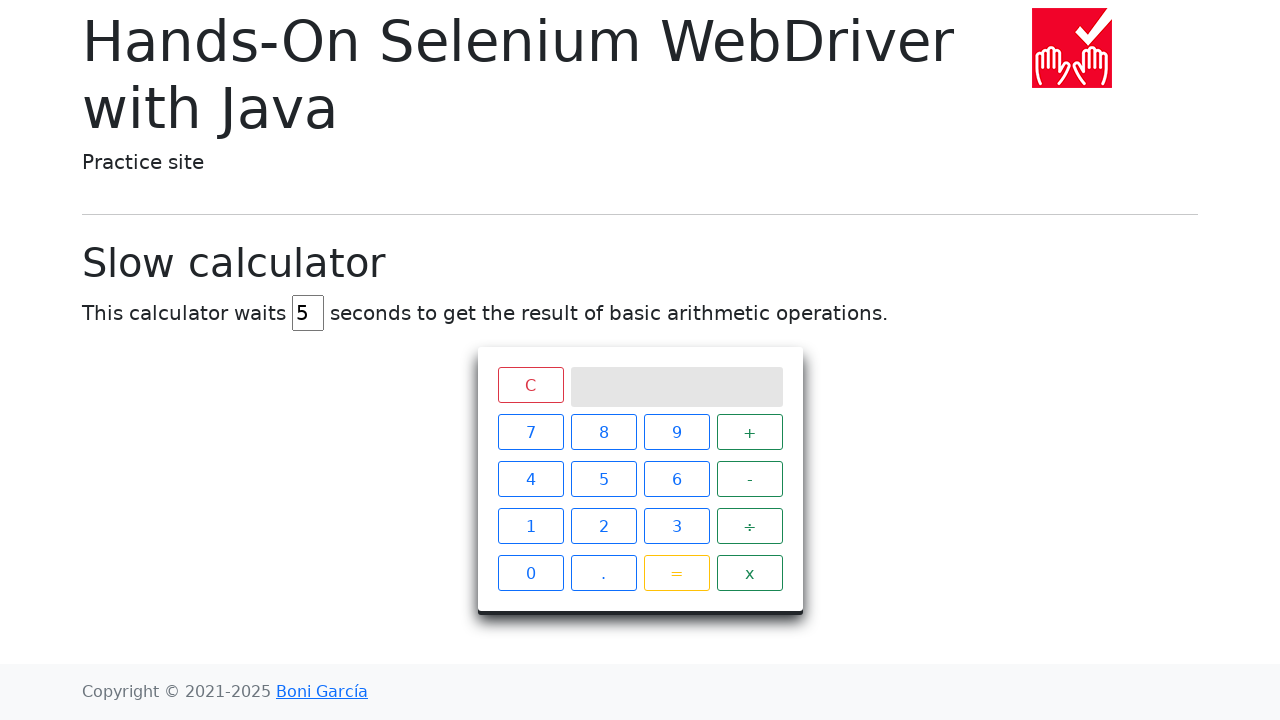

Located delay input field
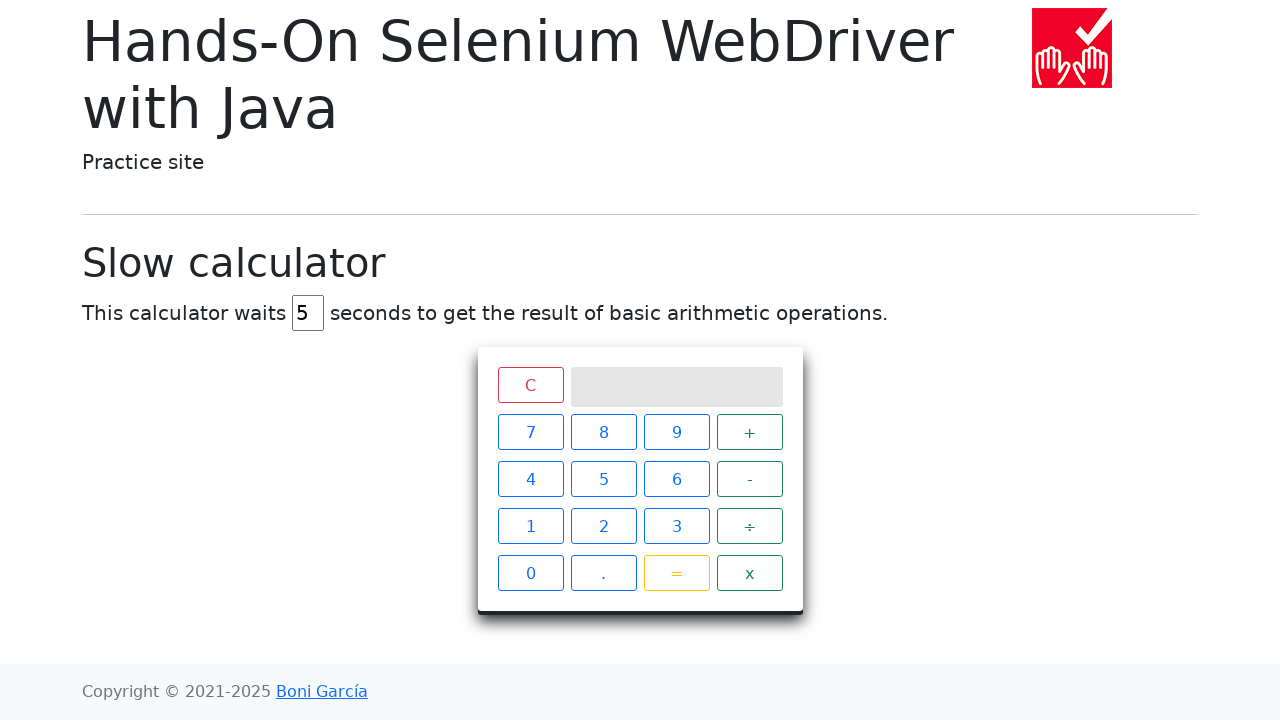

Cleared delay input field on #delay
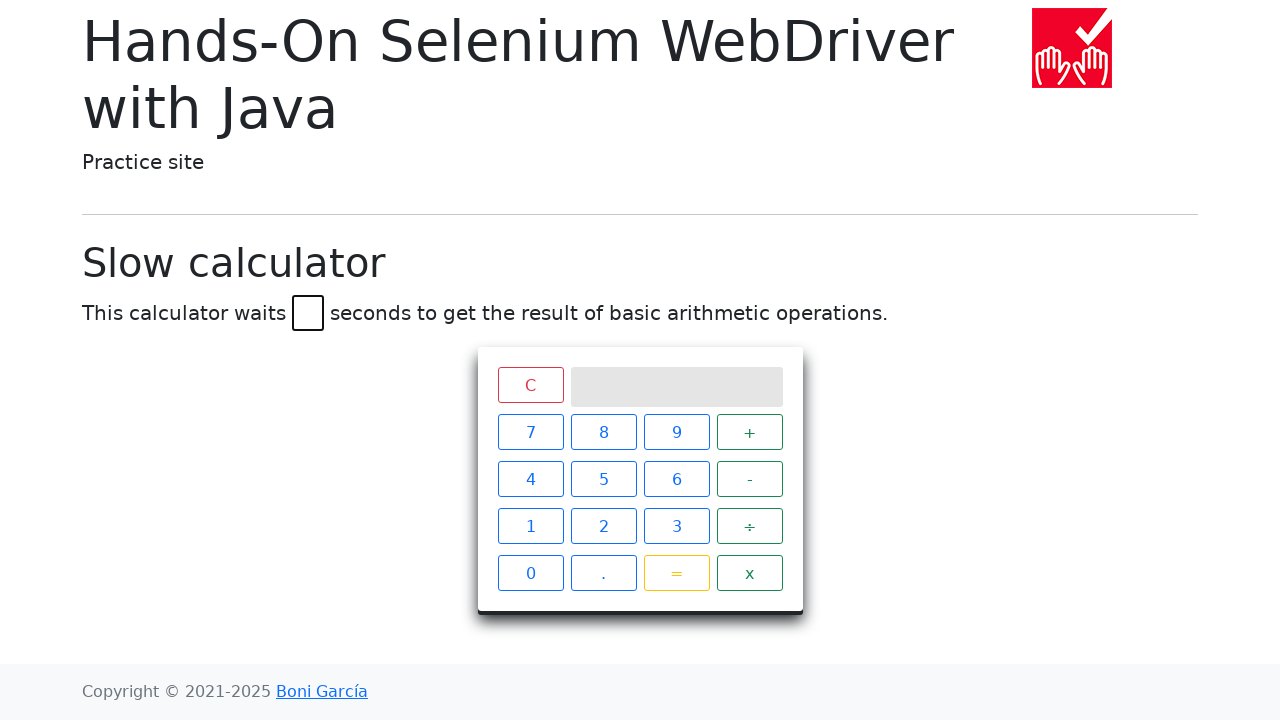

Filled delay input with 45 seconds on #delay
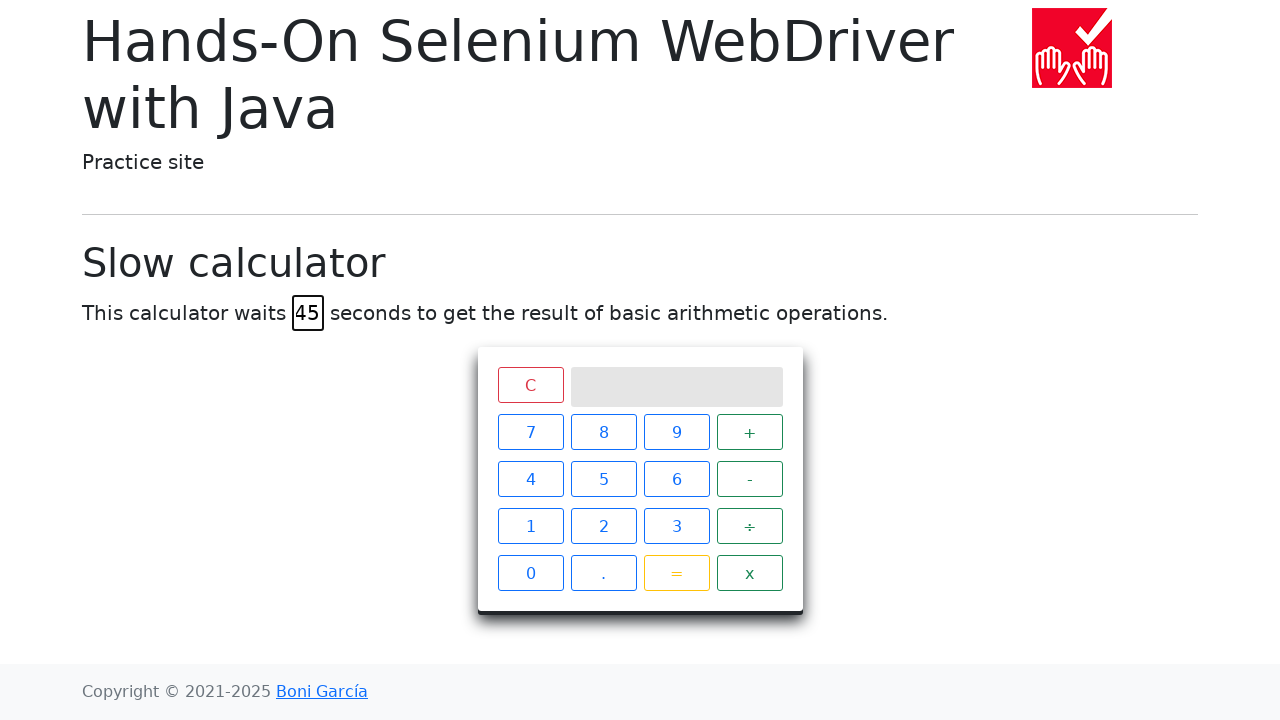

Clicked calculator button '7' at (530, 432) on xpath=//span[text()='7']
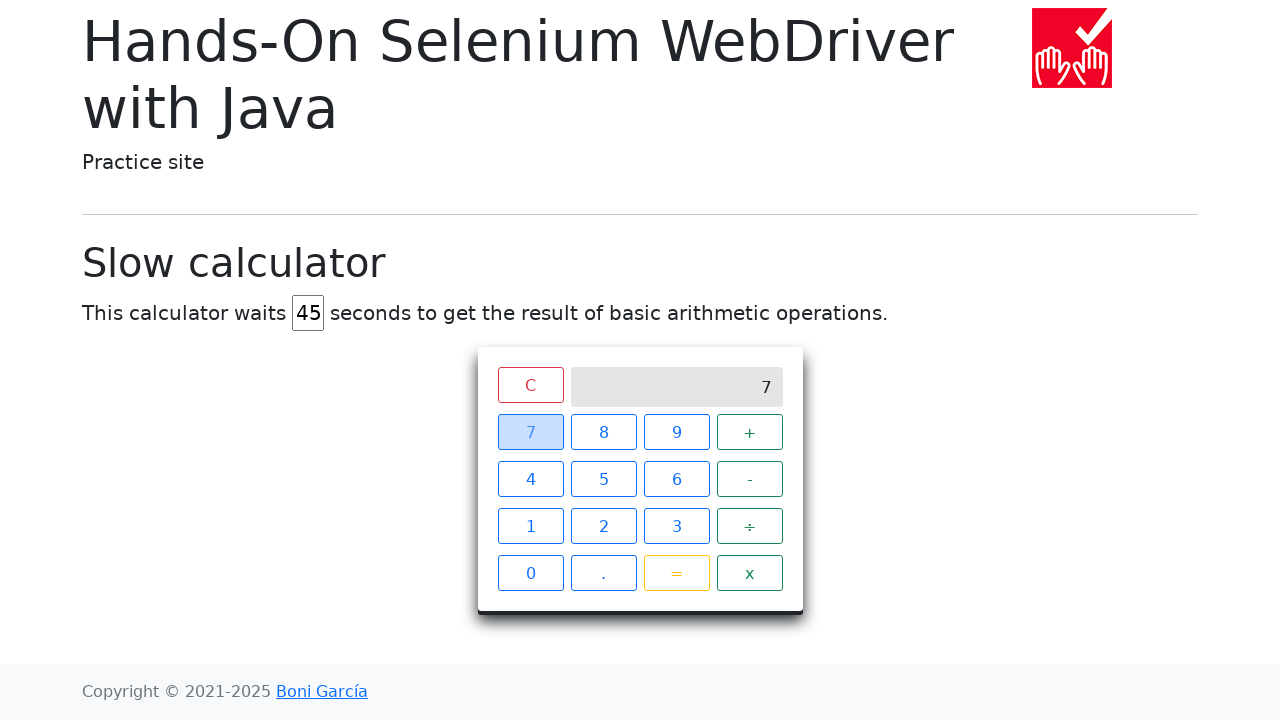

Clicked calculator button '+' at (750, 432) on xpath=//span[text()='+']
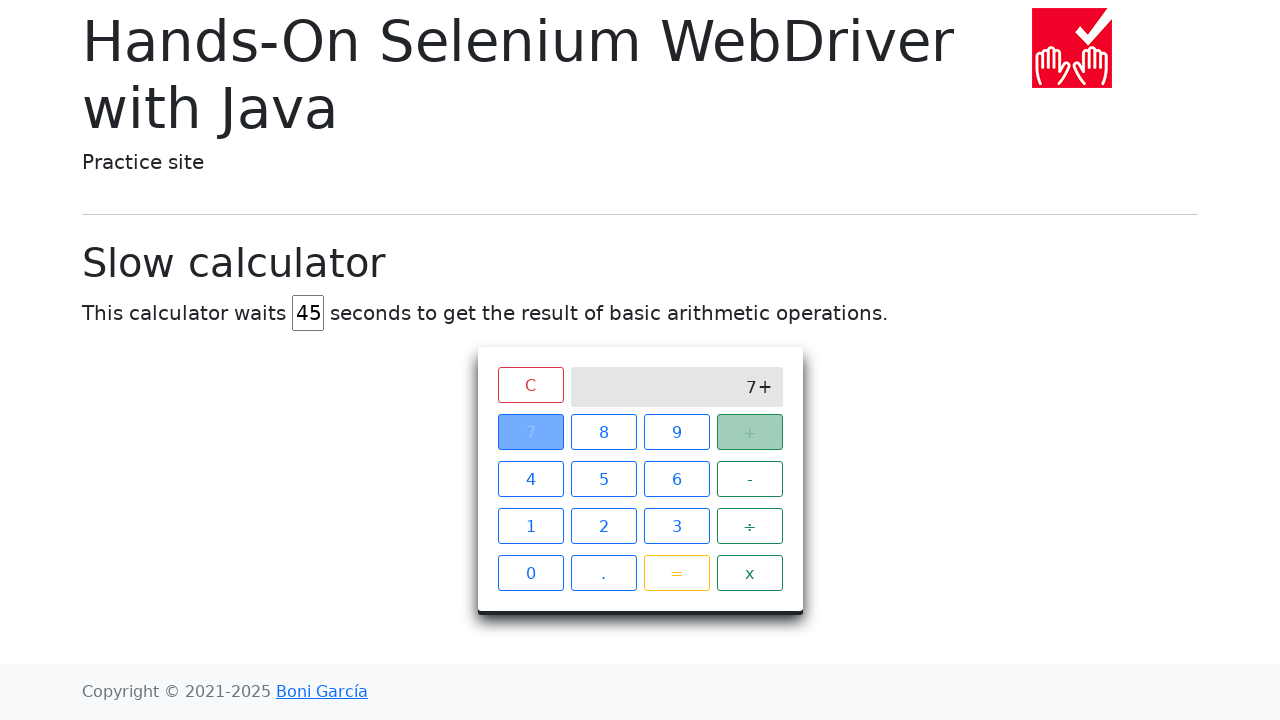

Clicked calculator button '8' at (604, 432) on xpath=//span[text()='8']
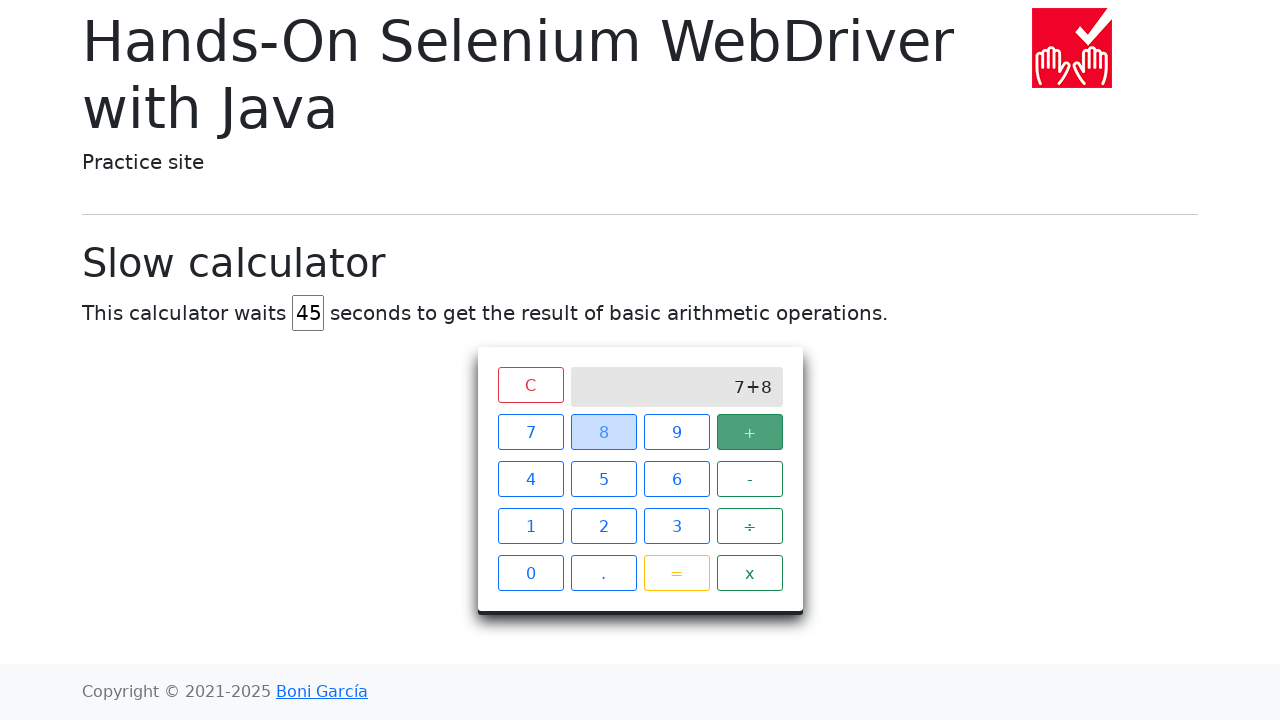

Clicked calculator button '=' at (676, 573) on xpath=//span[text()='=']
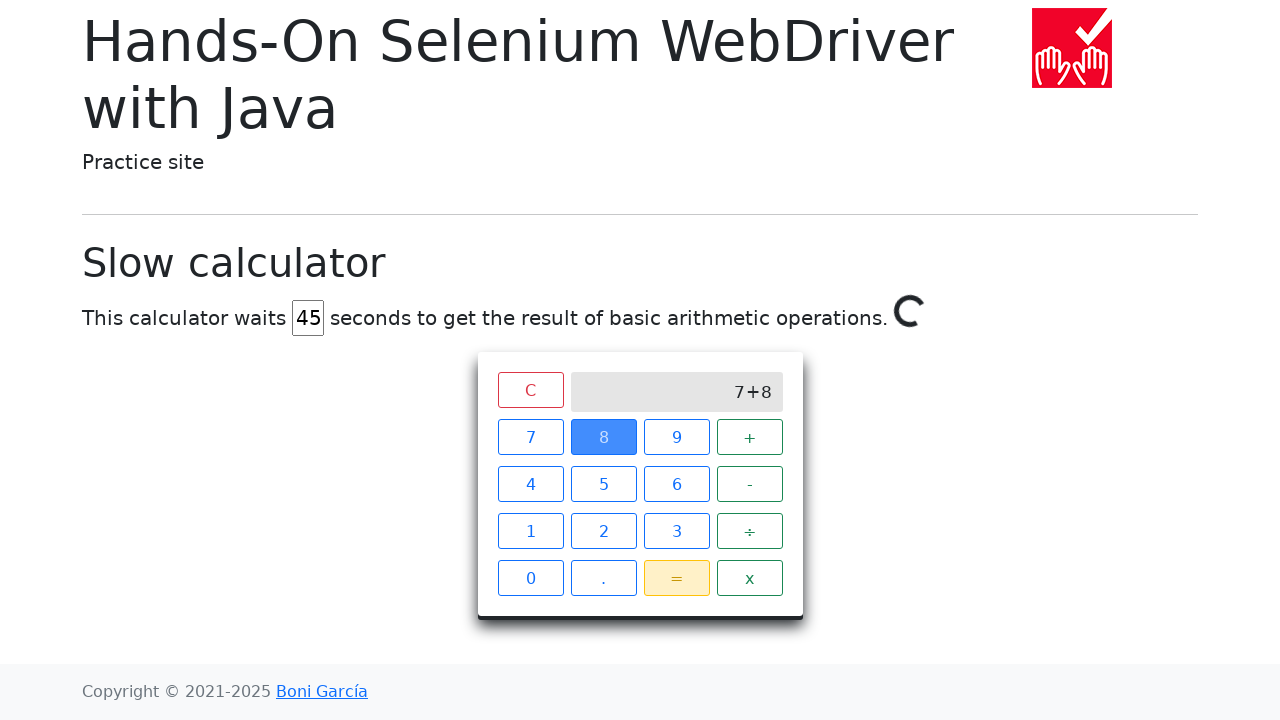

Calculator result '15' appeared on screen after delay
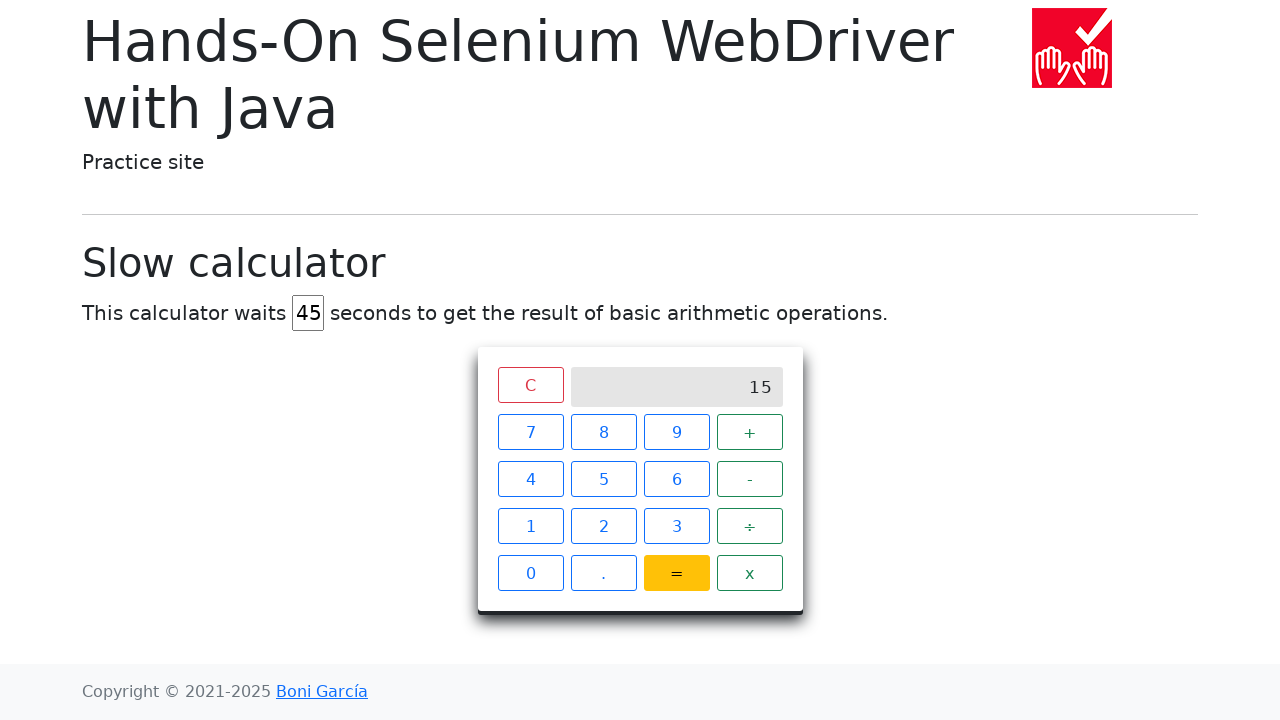

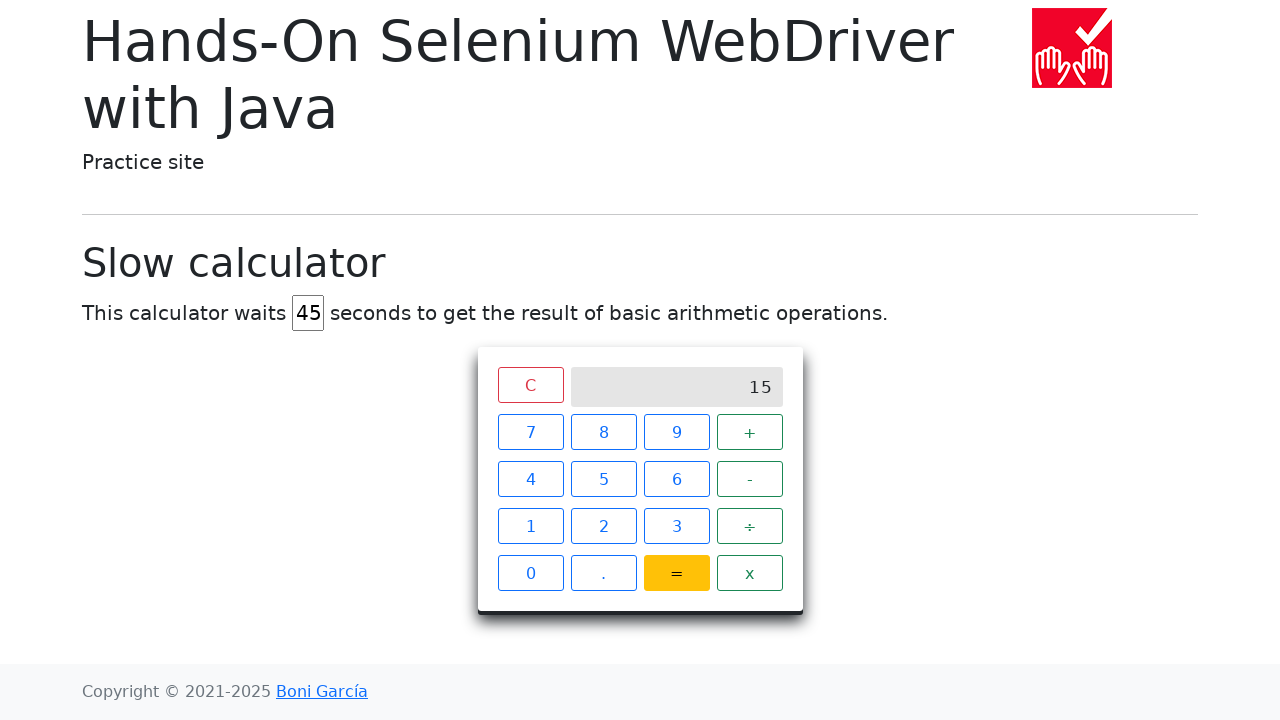